Tests clearing the complete state of all items by unchecking the toggle all

Starting URL: https://demo.playwright.dev/todomvc

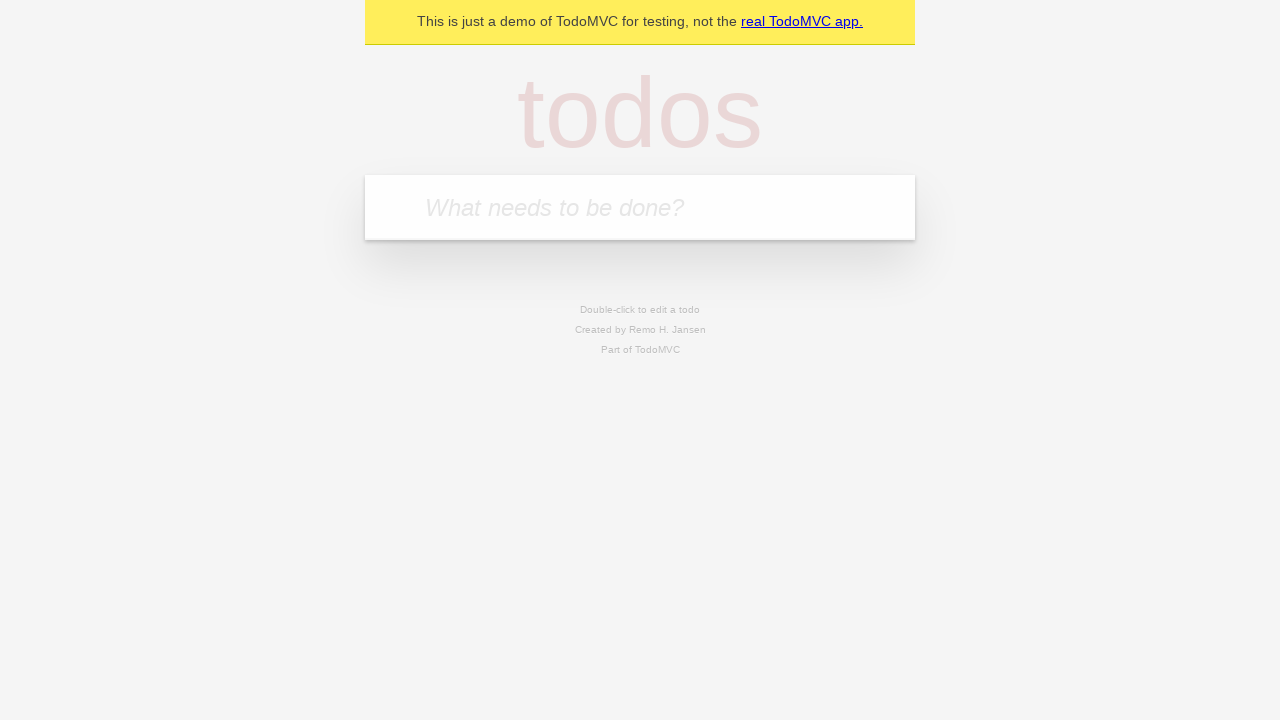

Filled todo input with 'buy some cheese' on internal:attr=[placeholder="What needs to be done?"i]
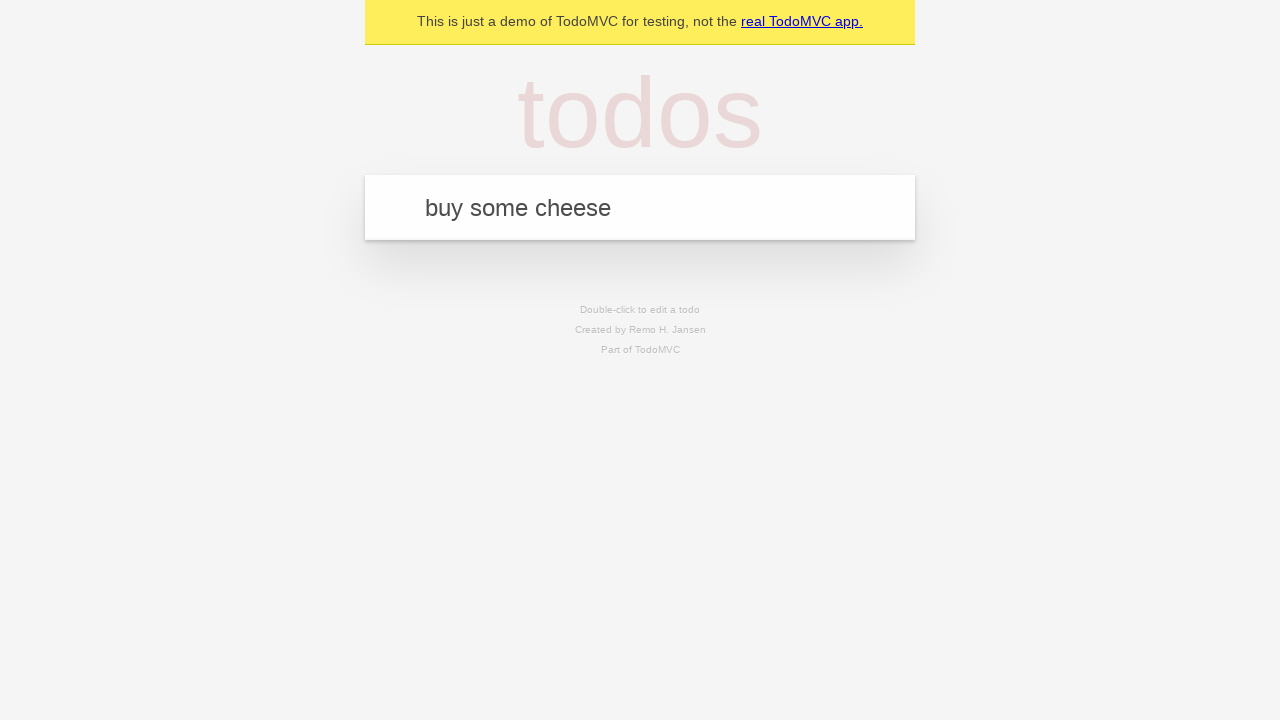

Pressed Enter to create first todo on internal:attr=[placeholder="What needs to be done?"i]
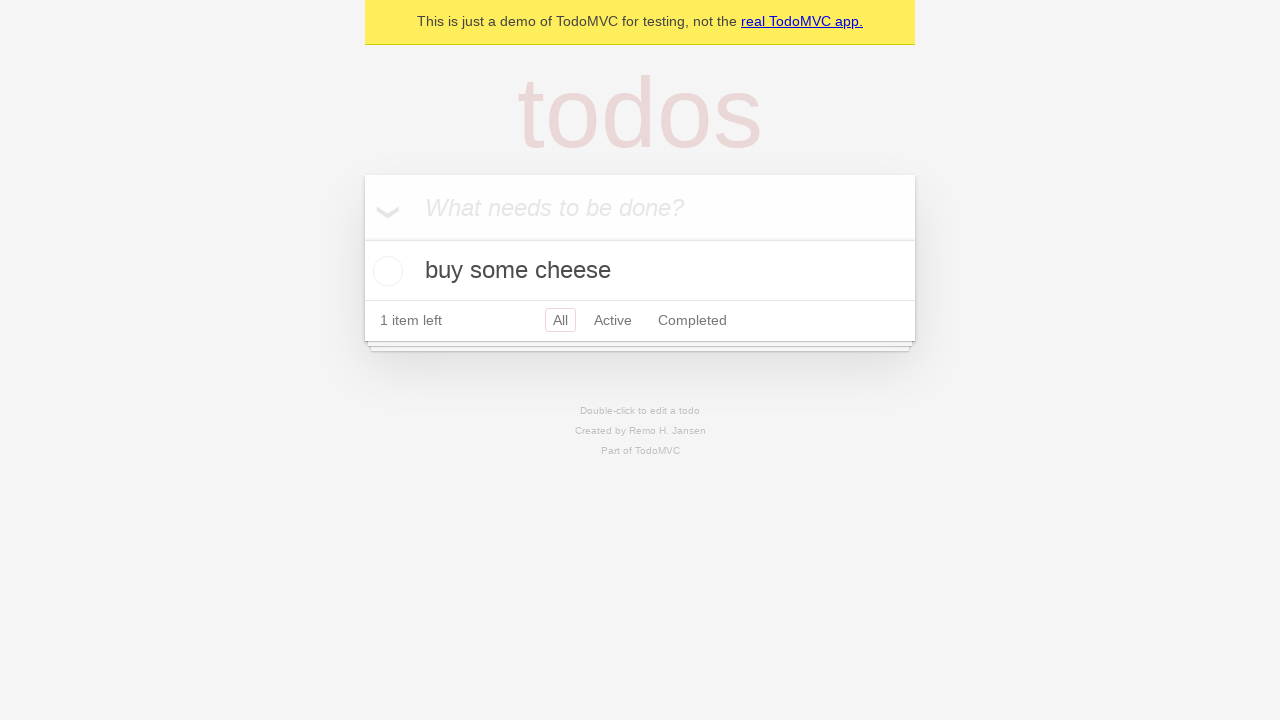

Filled todo input with 'feed the cat' on internal:attr=[placeholder="What needs to be done?"i]
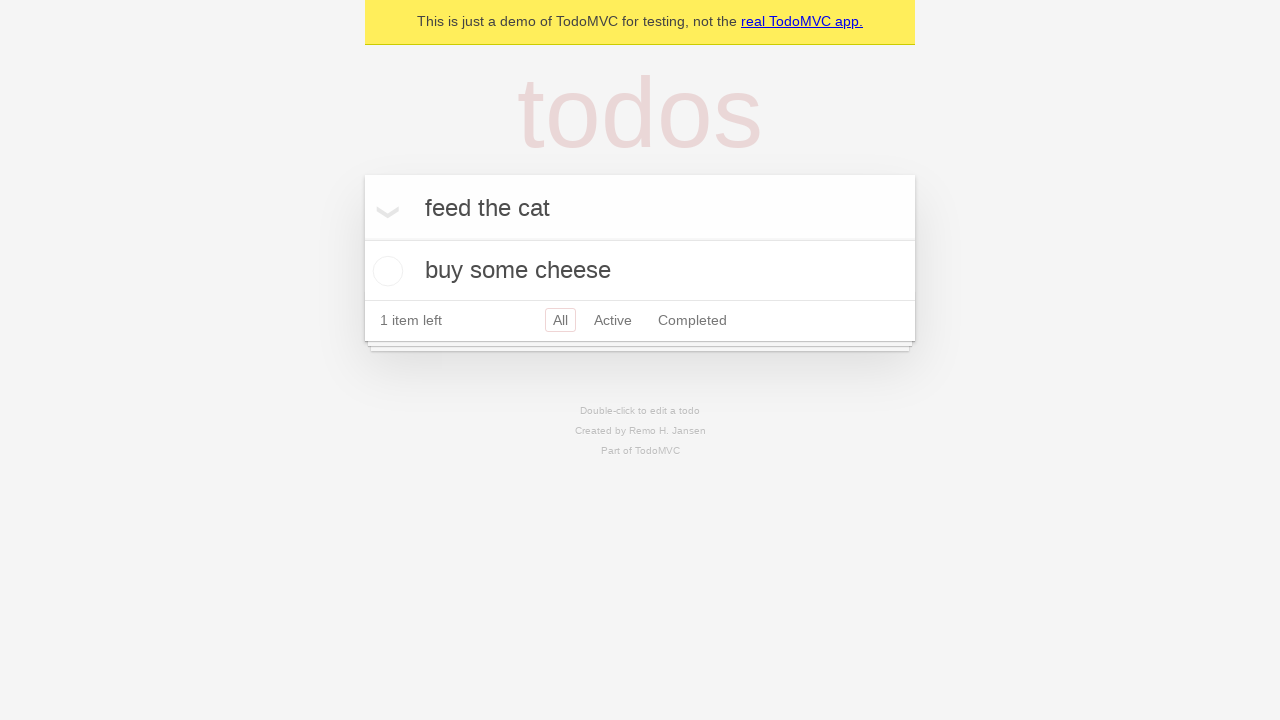

Pressed Enter to create second todo on internal:attr=[placeholder="What needs to be done?"i]
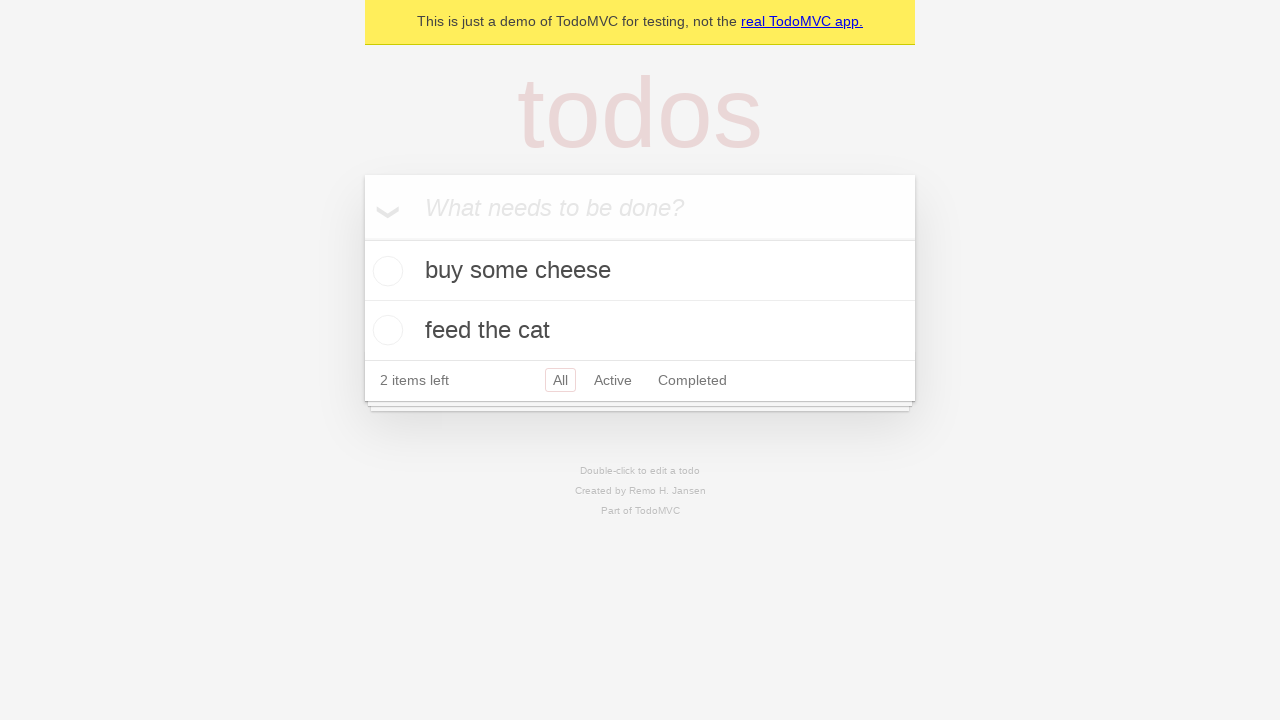

Filled todo input with 'book a doctors appointment' on internal:attr=[placeholder="What needs to be done?"i]
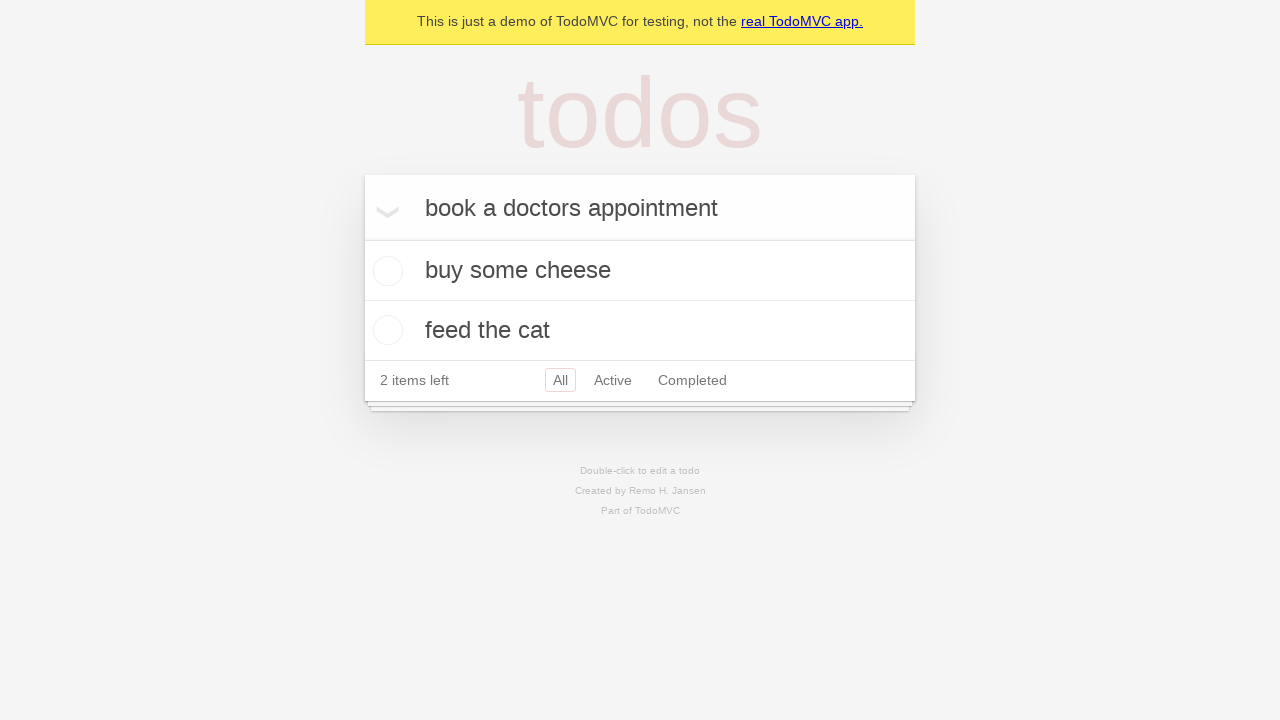

Pressed Enter to create third todo on internal:attr=[placeholder="What needs to be done?"i]
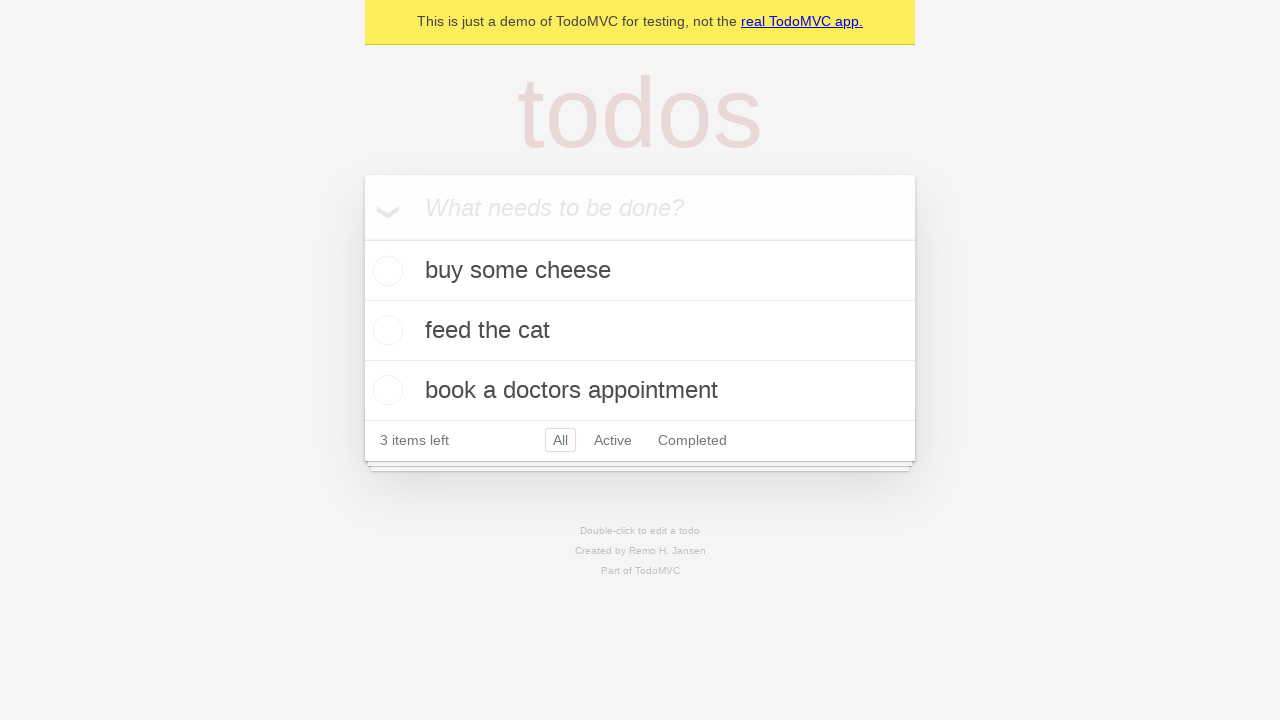

Checked the toggle all checkbox to mark all todos as complete at (362, 238) on internal:label="Mark all as complete"i
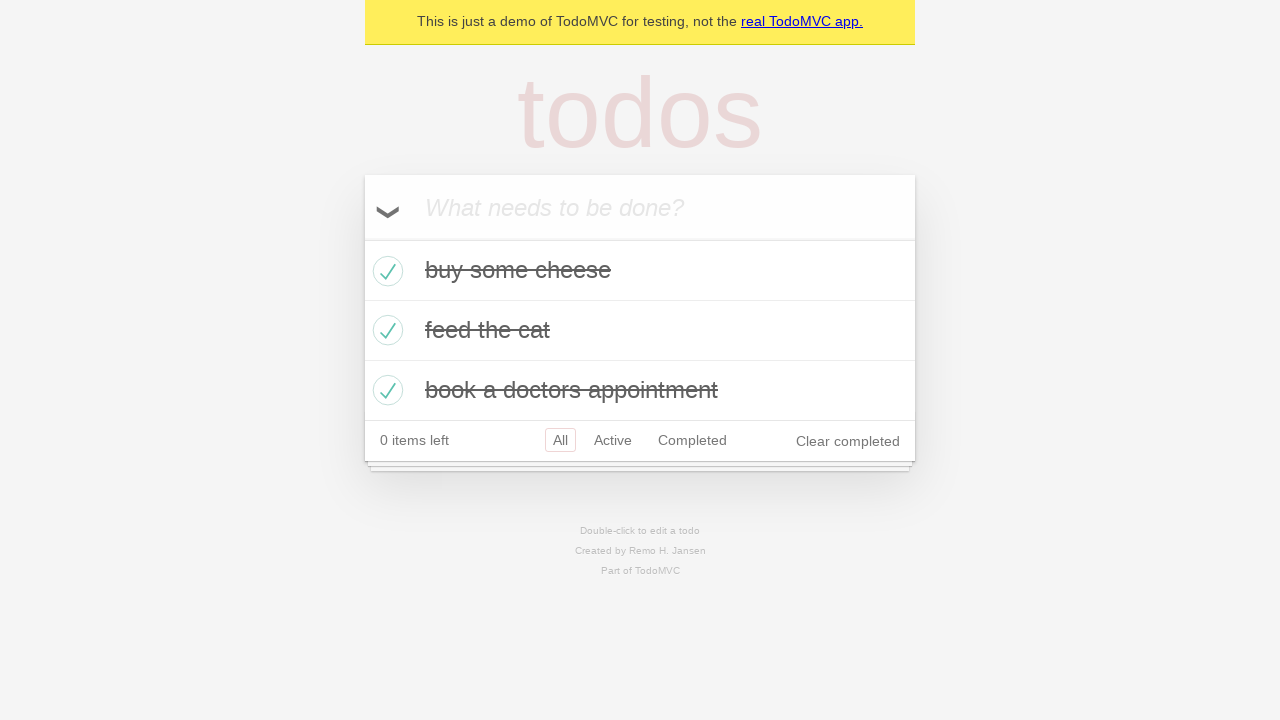

Unchecked the toggle all checkbox to clear complete state of all todos at (362, 238) on internal:label="Mark all as complete"i
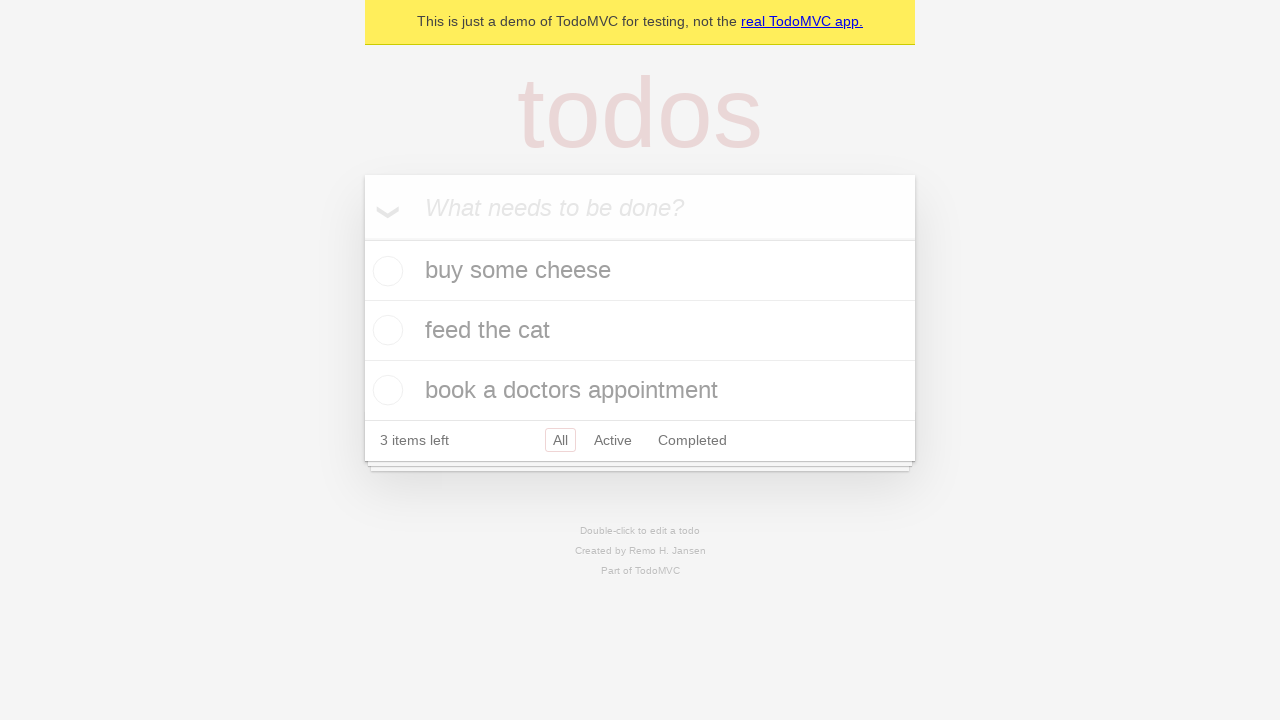

Verified todo items are present in the DOM
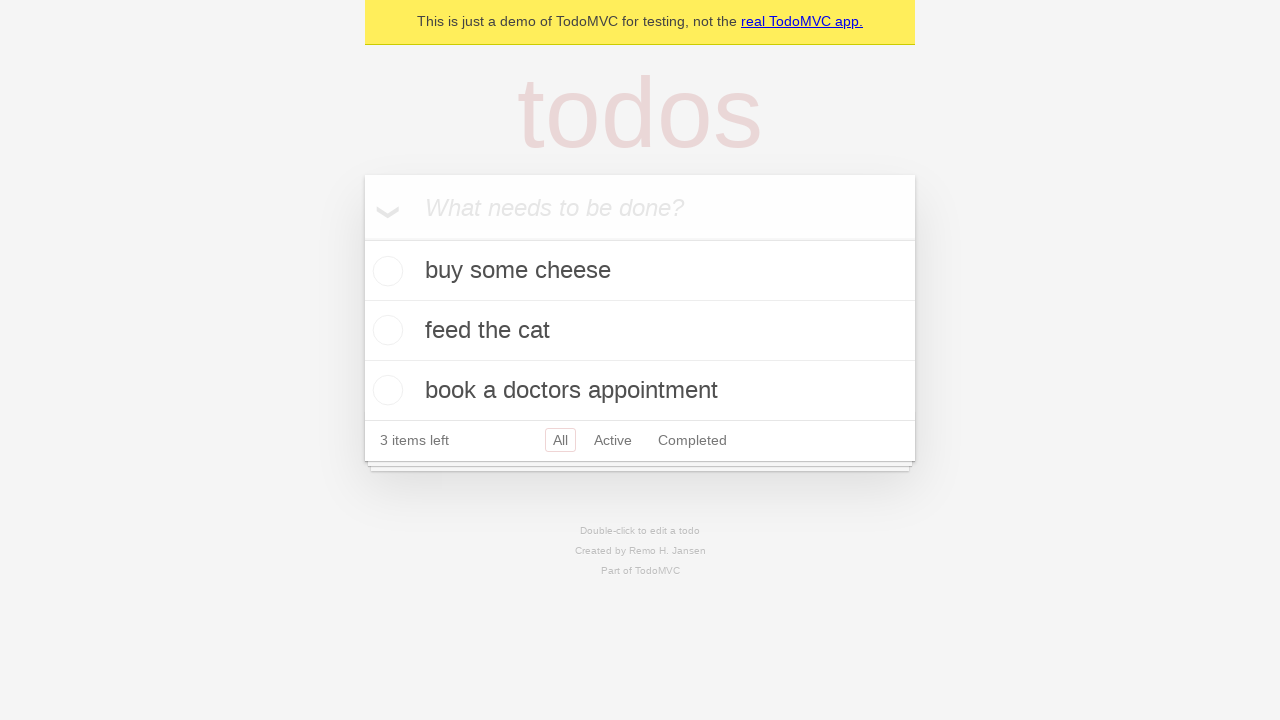

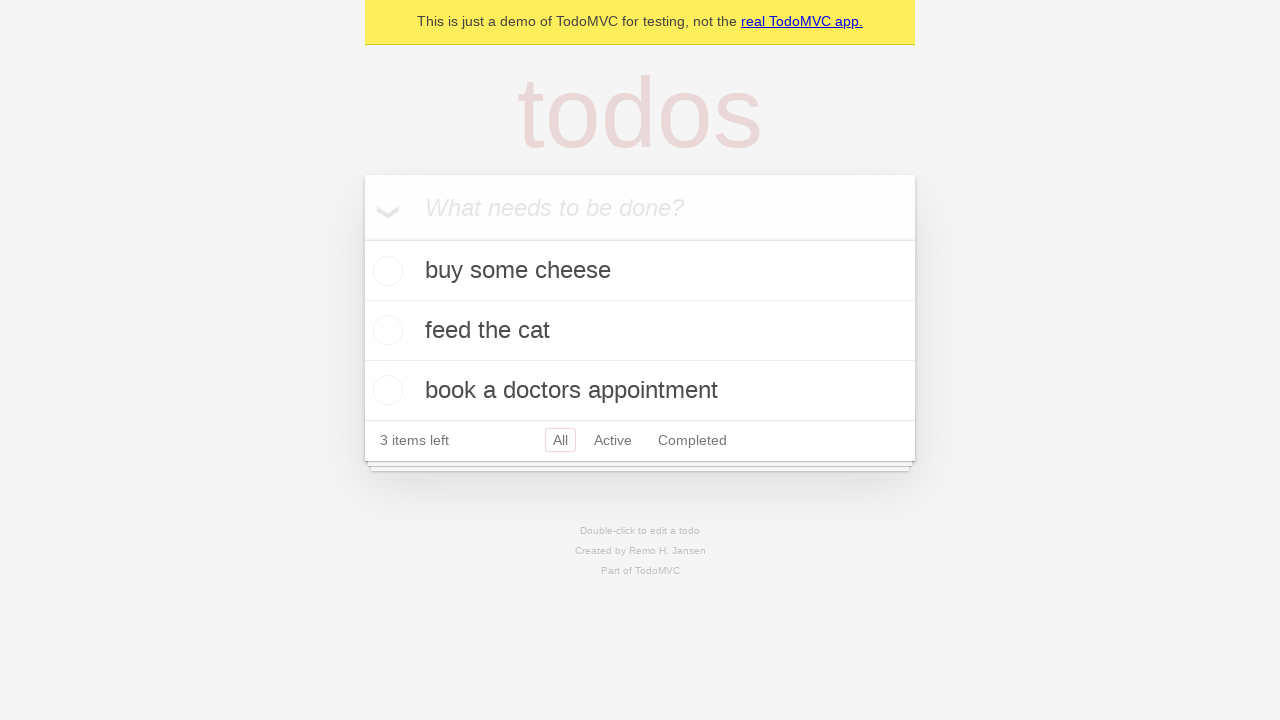